Tests the HYR Tutorials homepage by verifying the header image is displayed and hovering over the "Selenium Practice" menu item

Starting URL: https://www.hyrtutorials.com/

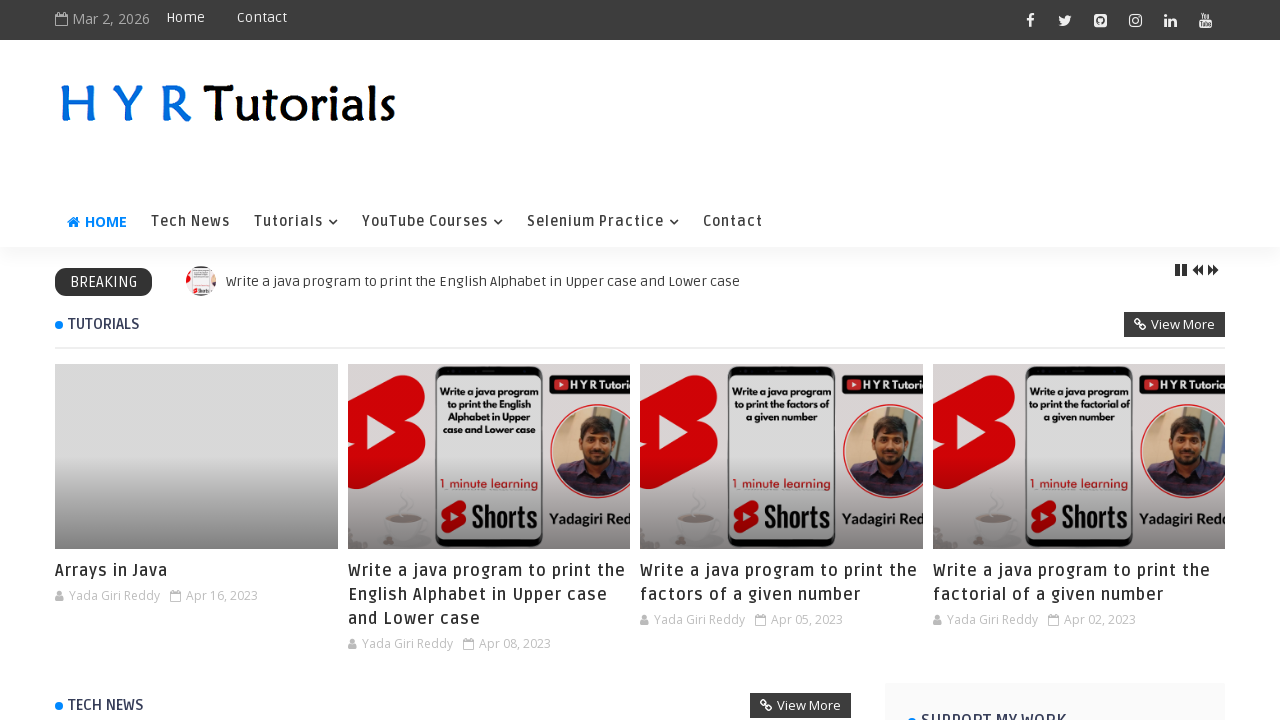

Waited for homepage header image to be visible
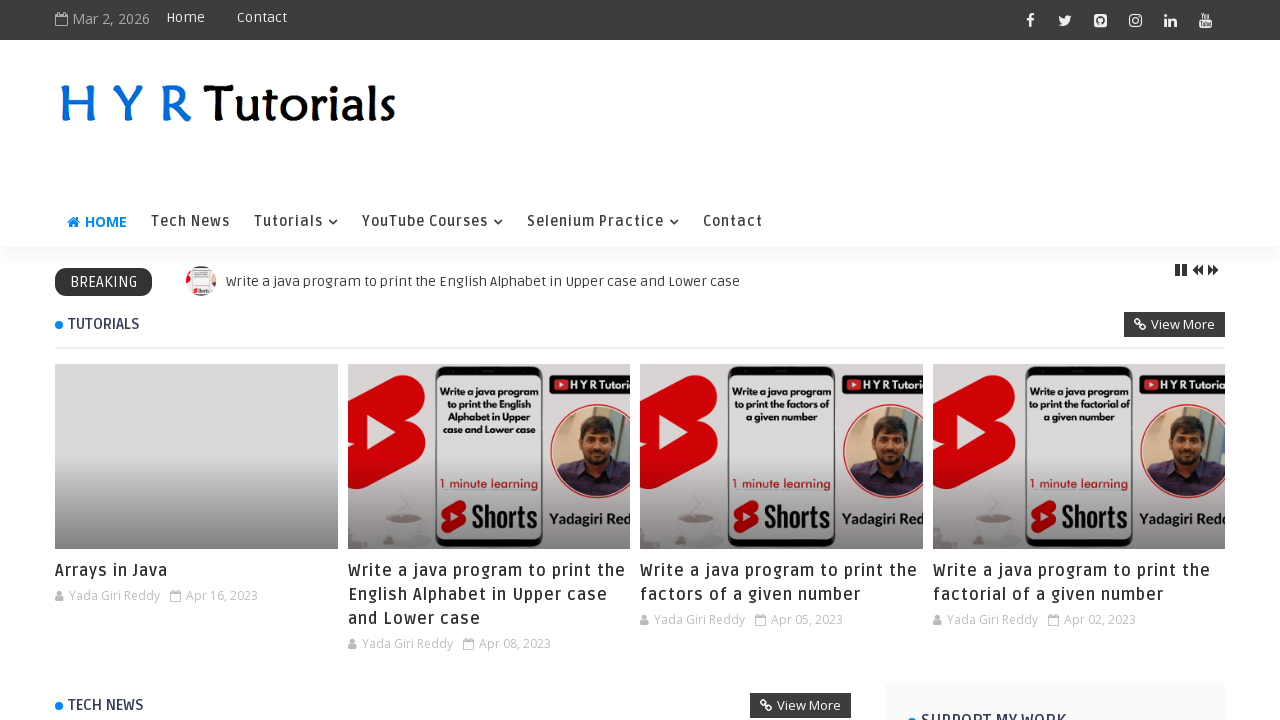

Verified homepage header image is displayed
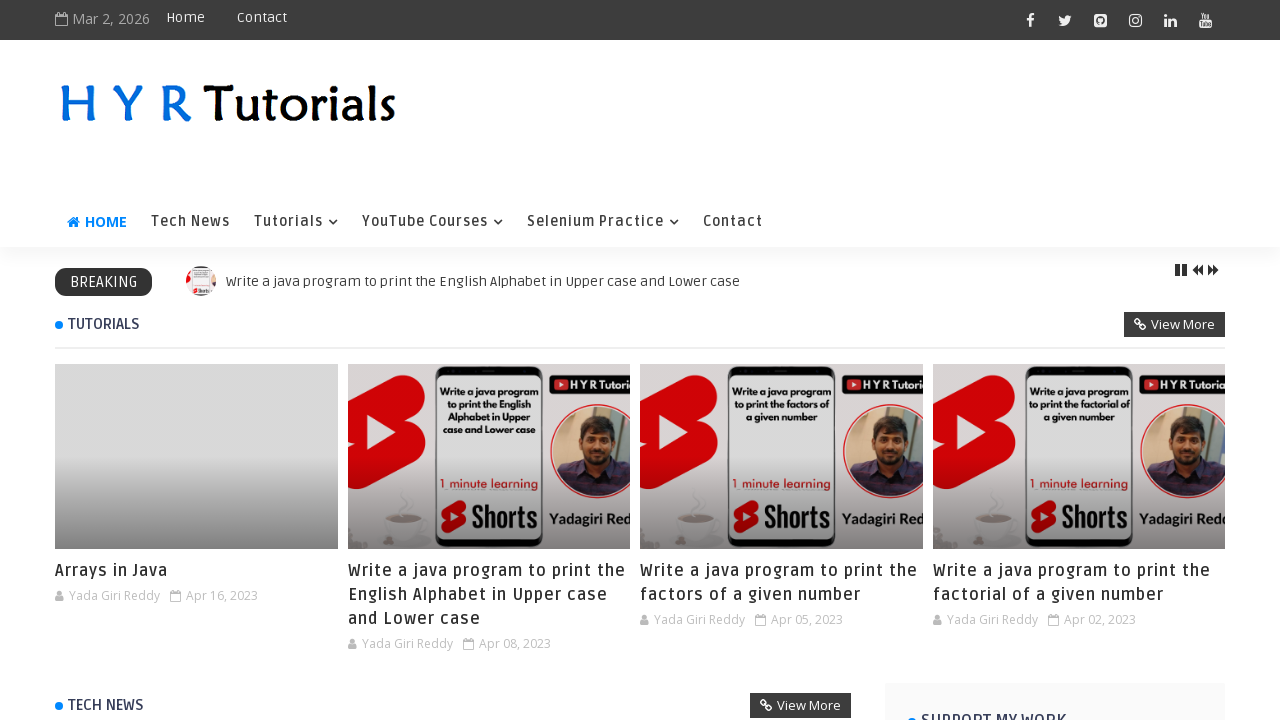

Hovered over 'Selenium Practice' menu item at (603, 222) on xpath=//a[.='Selenium Practice']
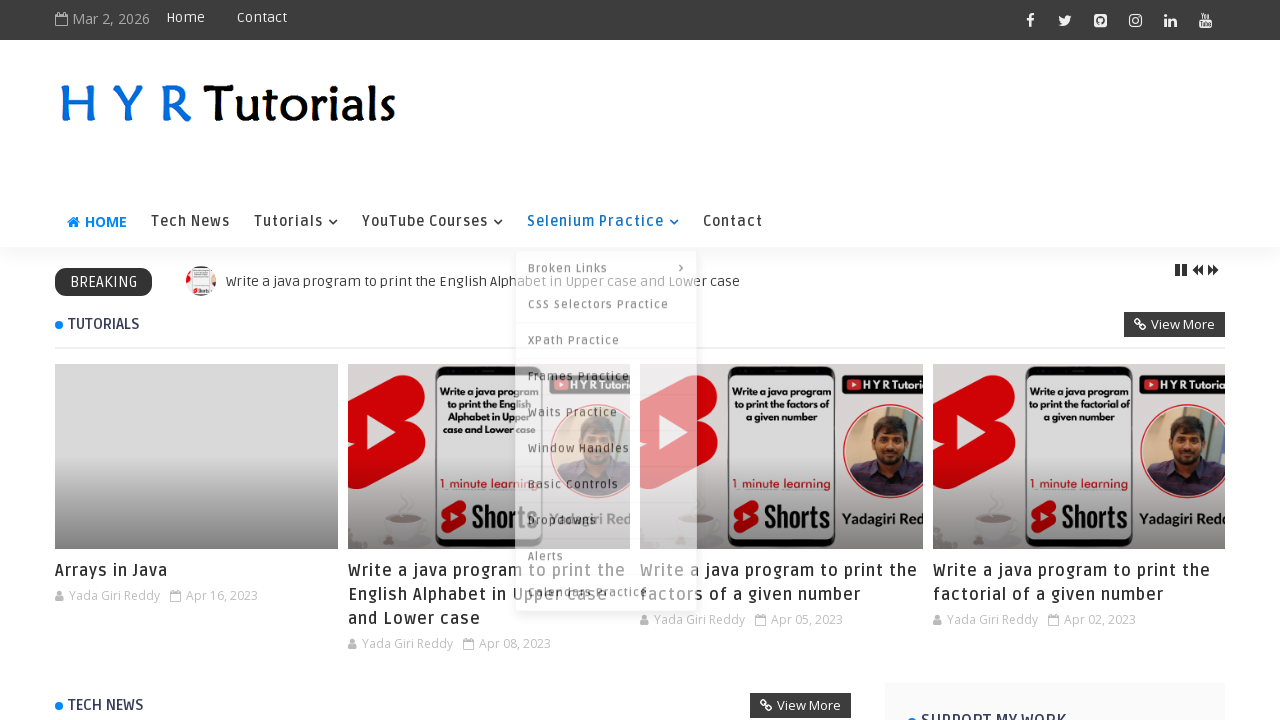

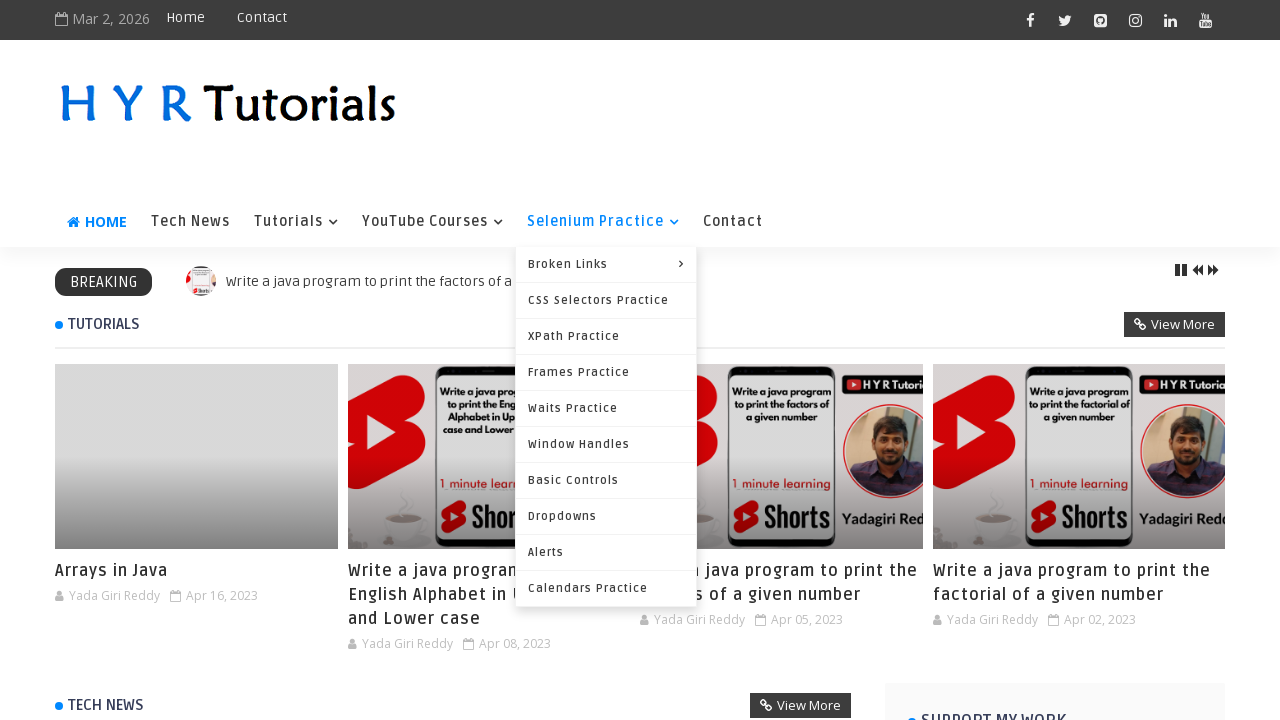